Navigates to registration page and verifies the register page heading text

Starting URL: https://www.tutorialspoint.com/selenium/practice/login.php

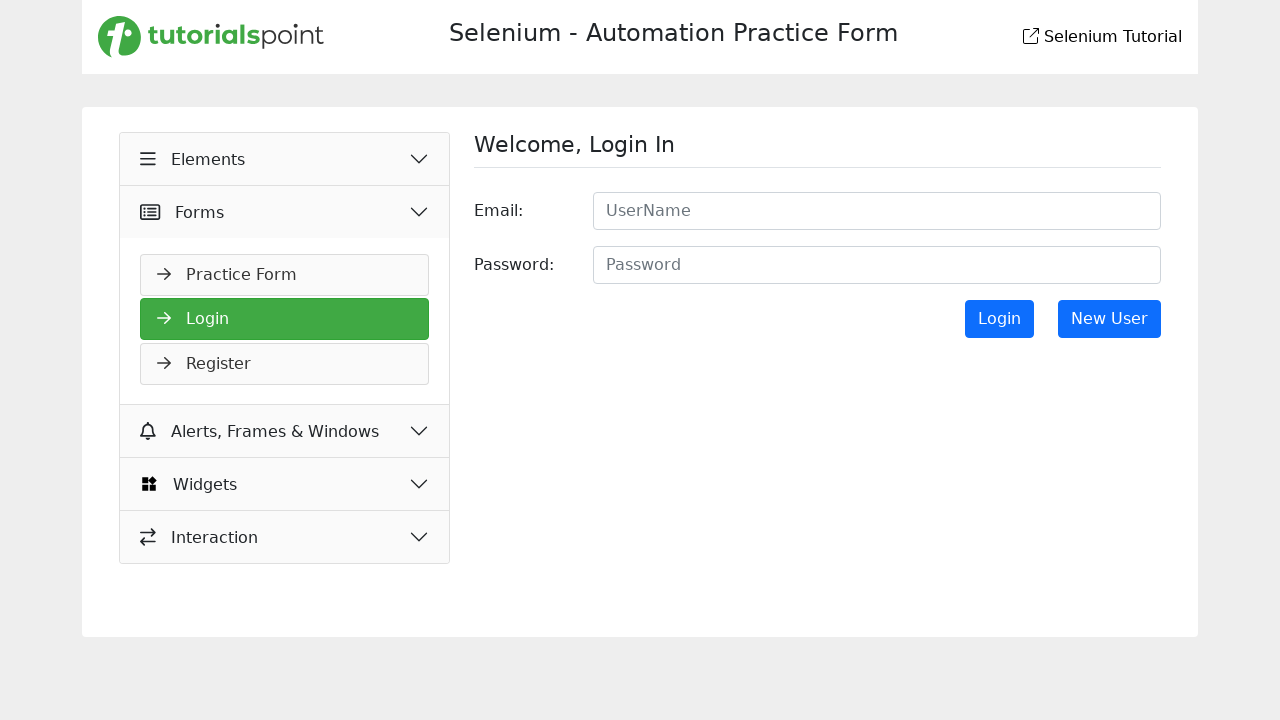

Navigated to login page
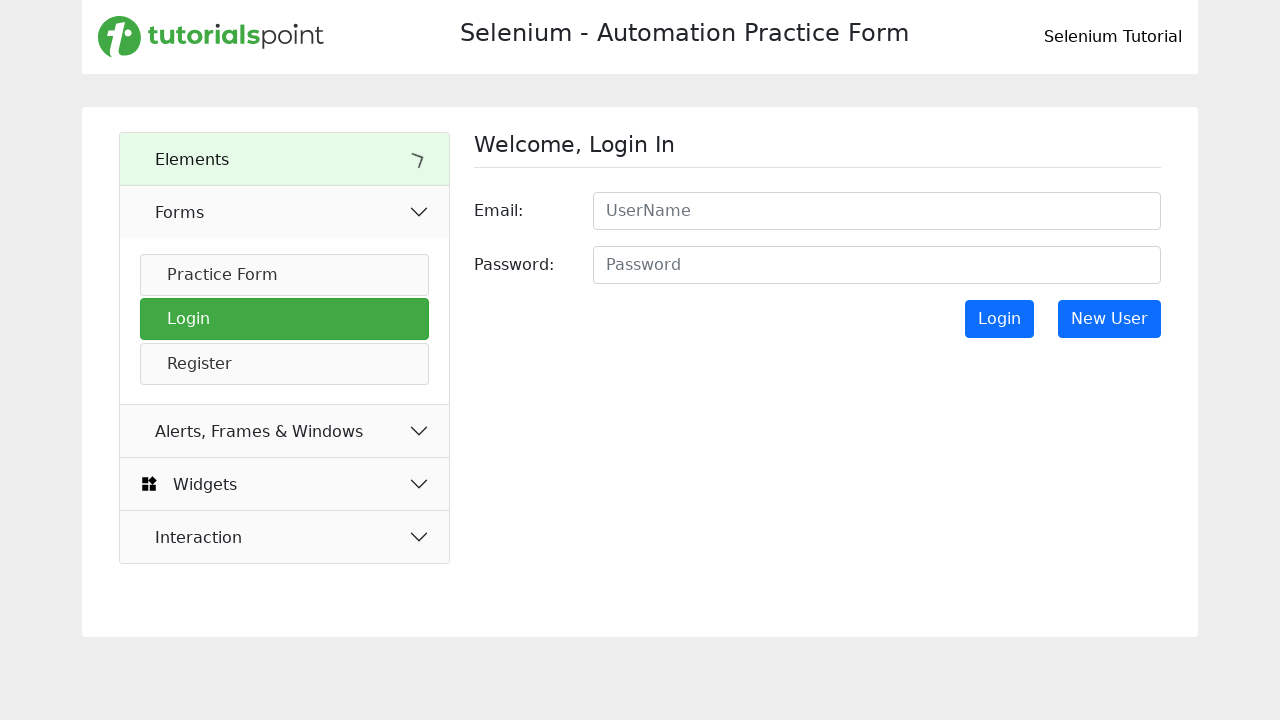

Clicked register link to navigate to registration page at (1109, 319) on xpath=//*[@id='signInForm']/div[3]/a
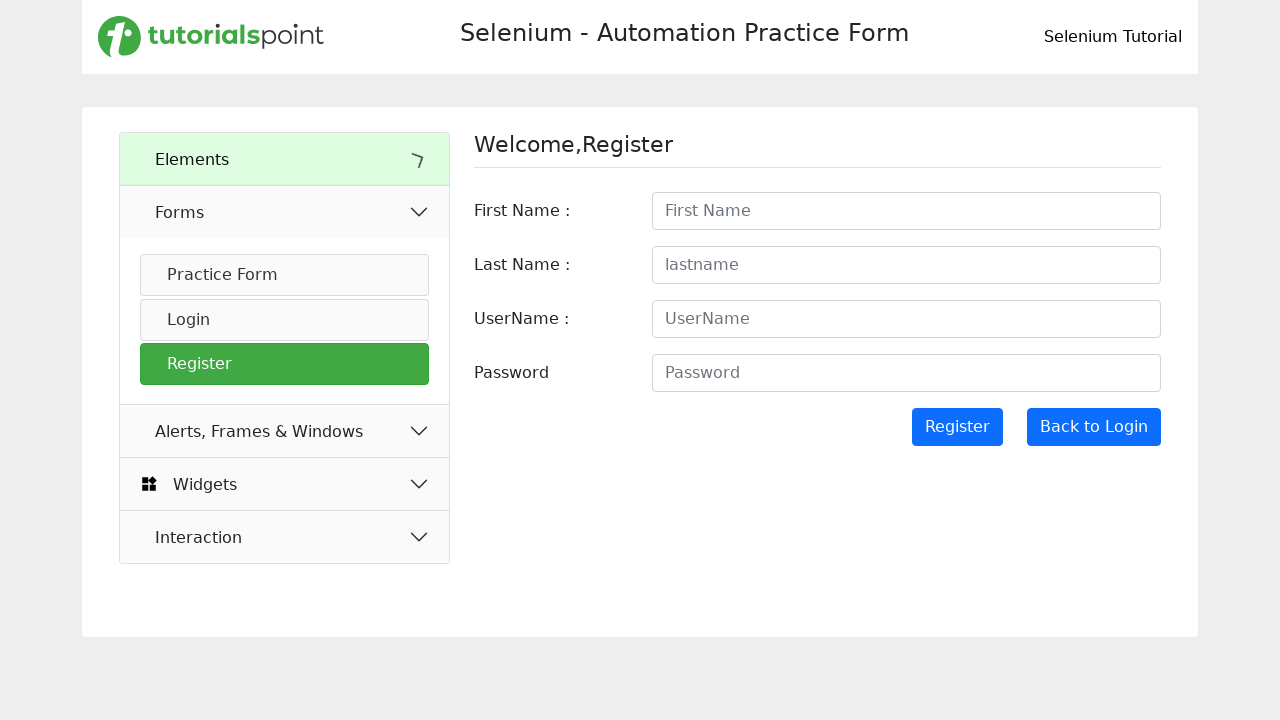

Located register page heading element
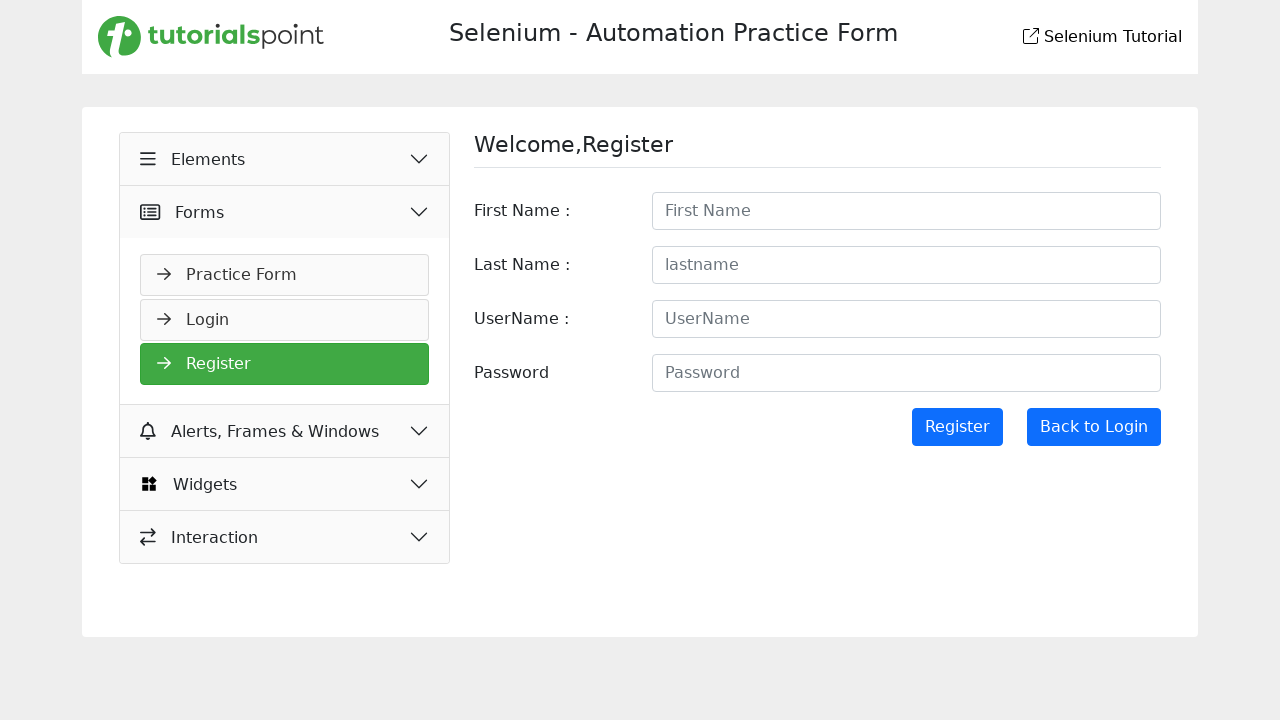

Verified register page heading text is 'Welcome,Register'
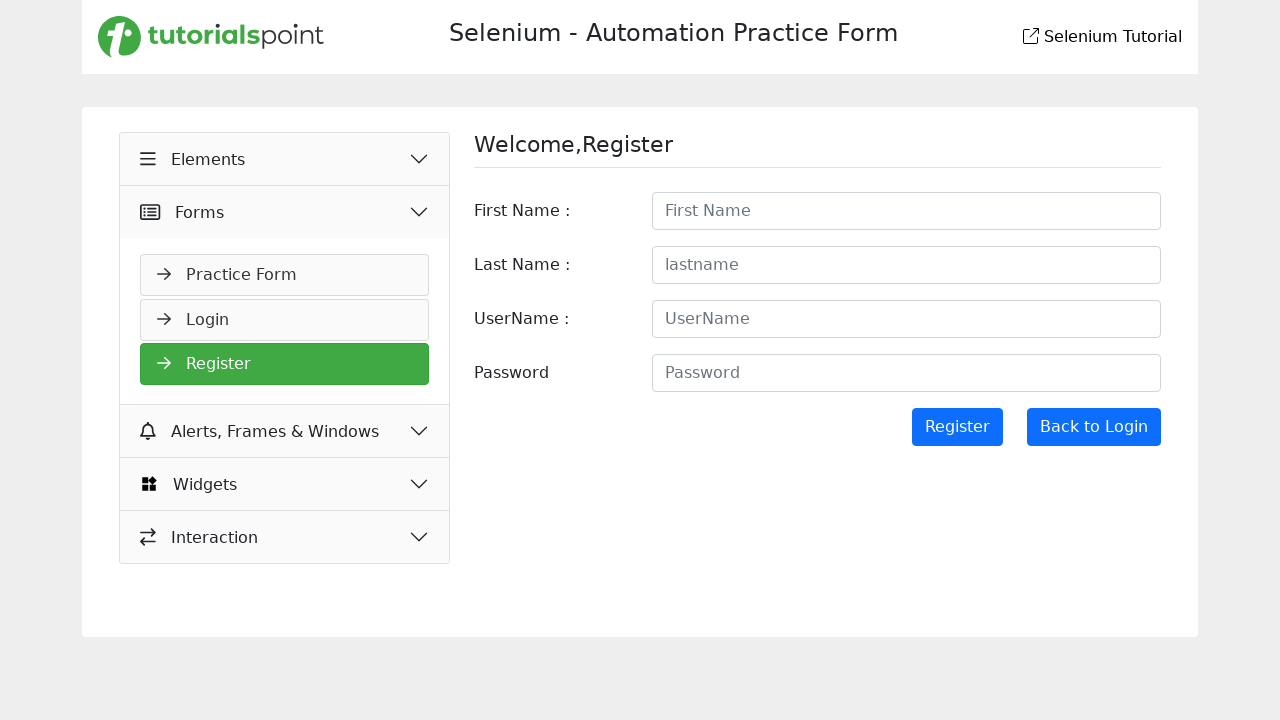

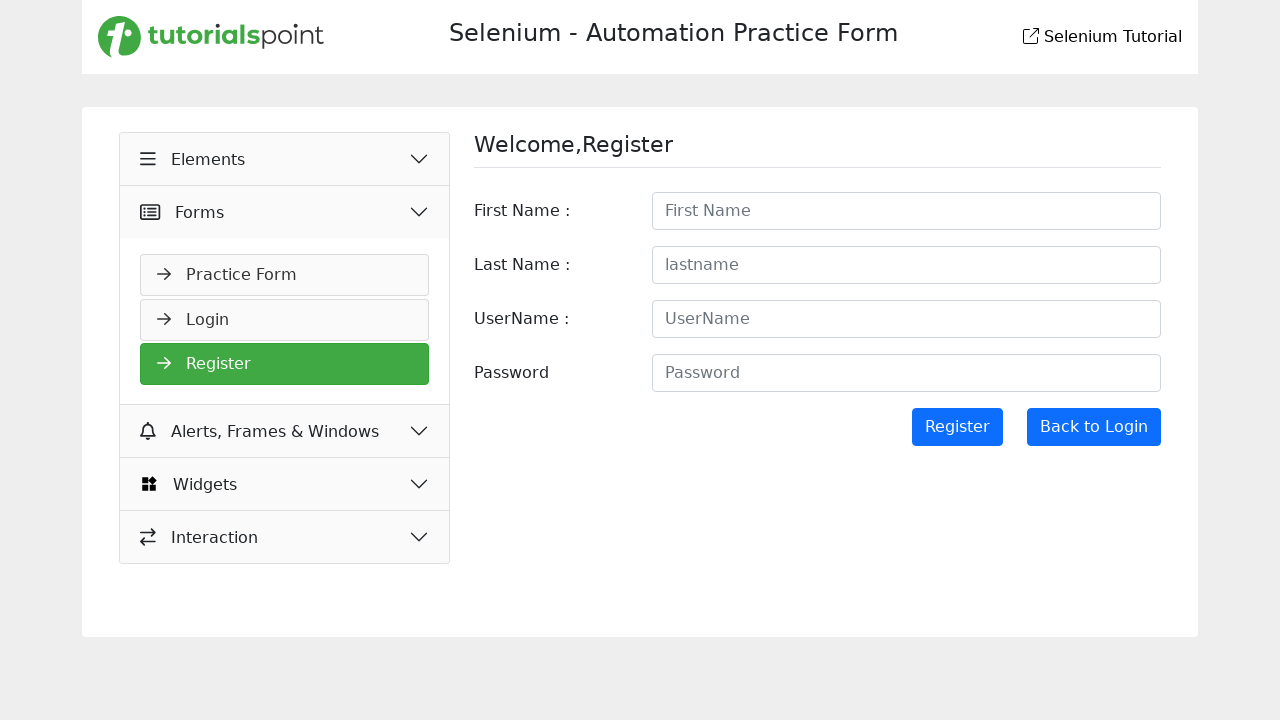